Tests JavaScript alert handling by entering a name, triggering an alert via button click and accepting it, then triggering a confirm dialog and dismissing it.

Starting URL: https://rahulshettyacademy.com/AutomationPractice/

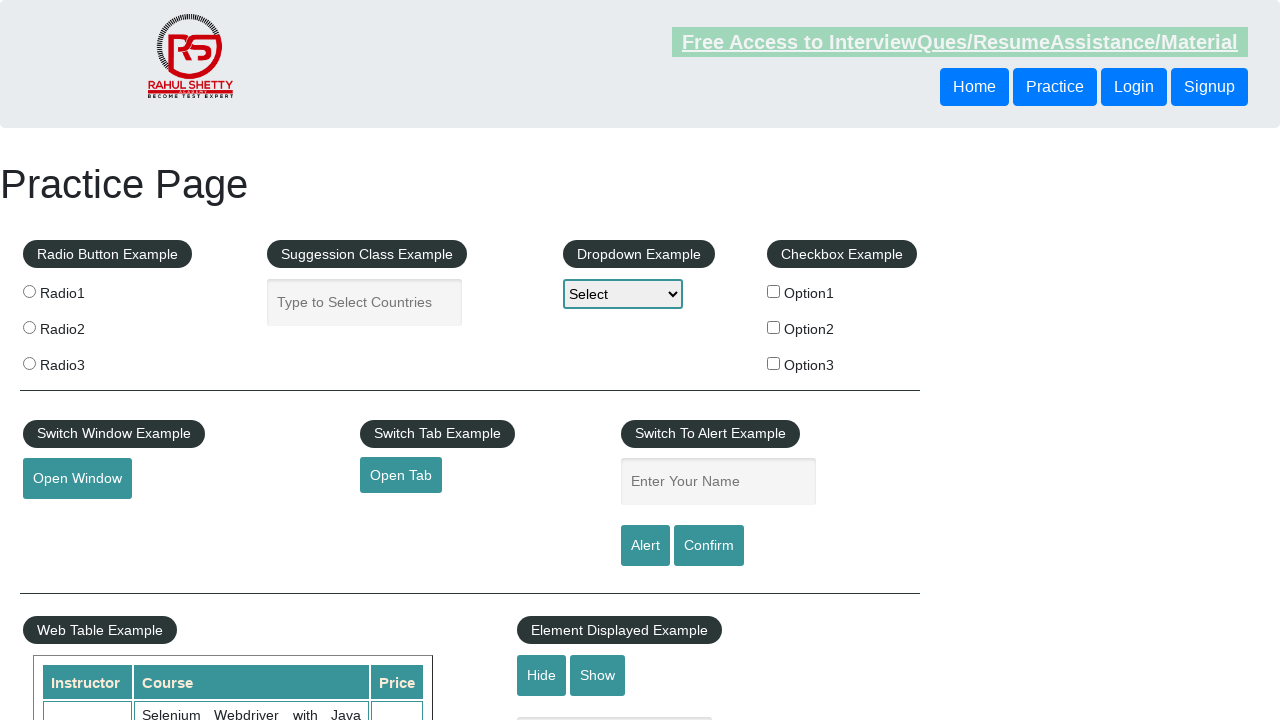

Filled name field with 'Aravind' on #name
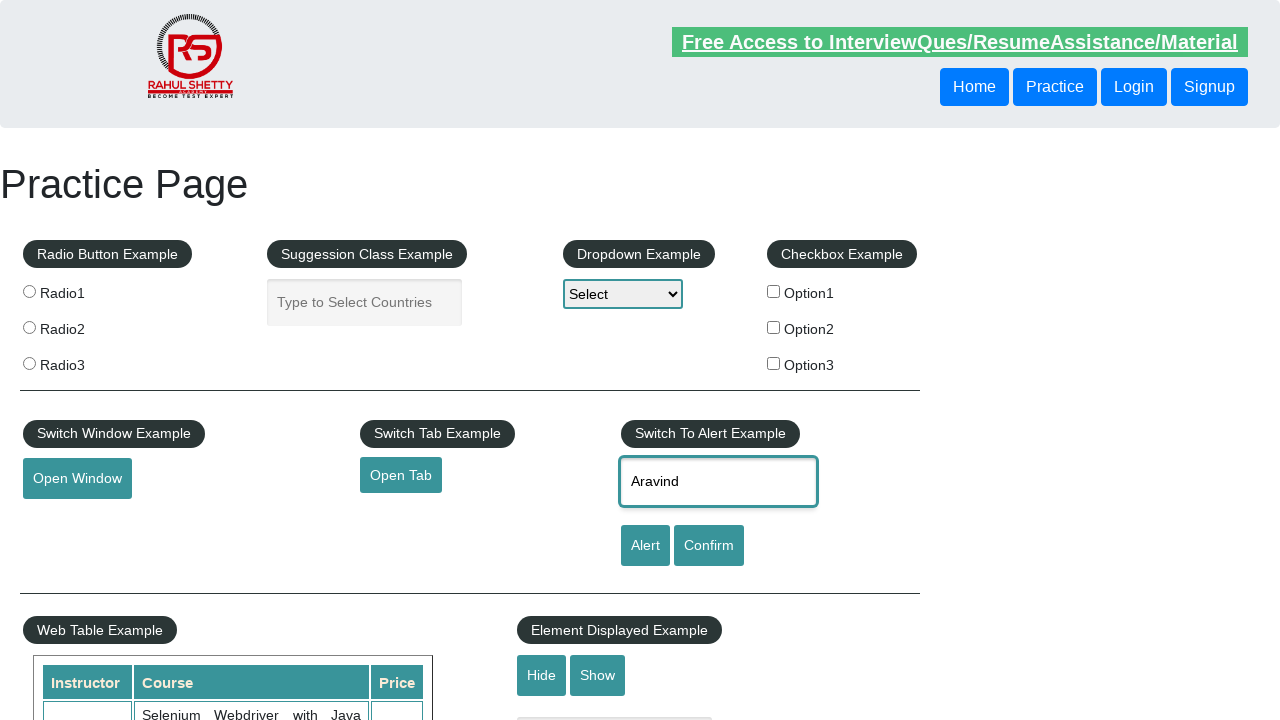

Clicked alert button to trigger simple alert at (645, 546) on #alertbtn
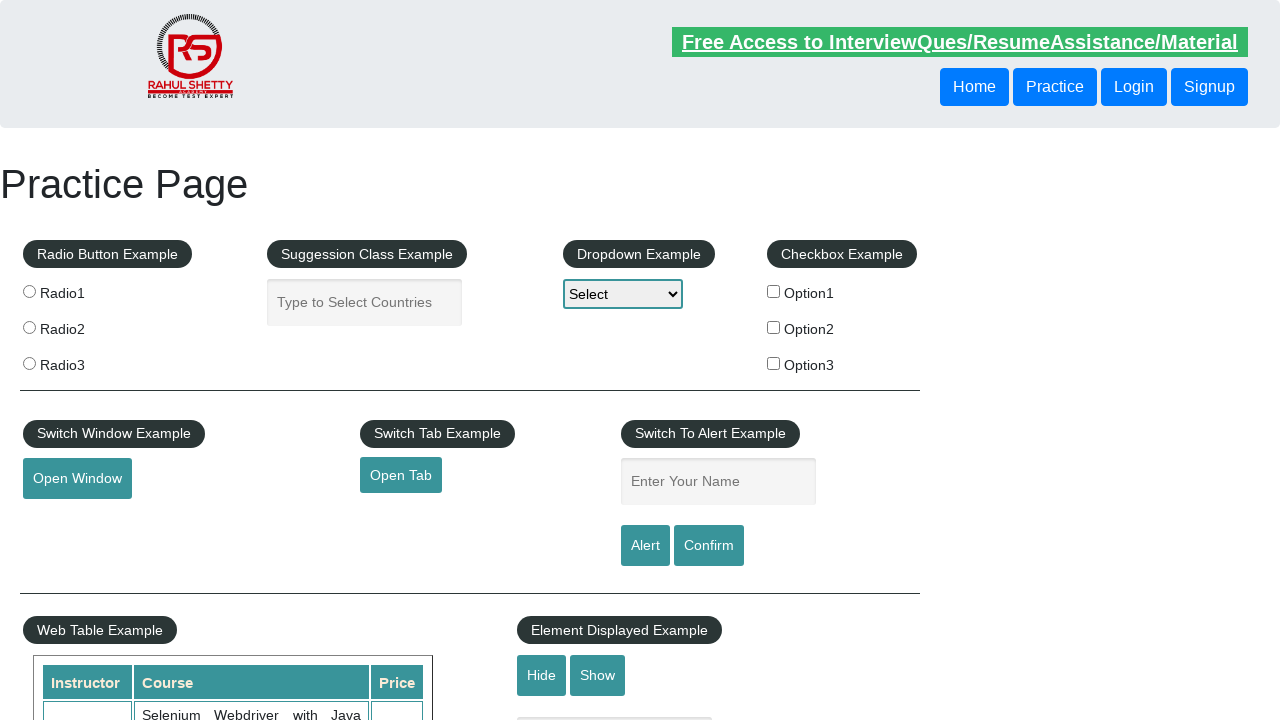

Set up dialog handler to accept alerts
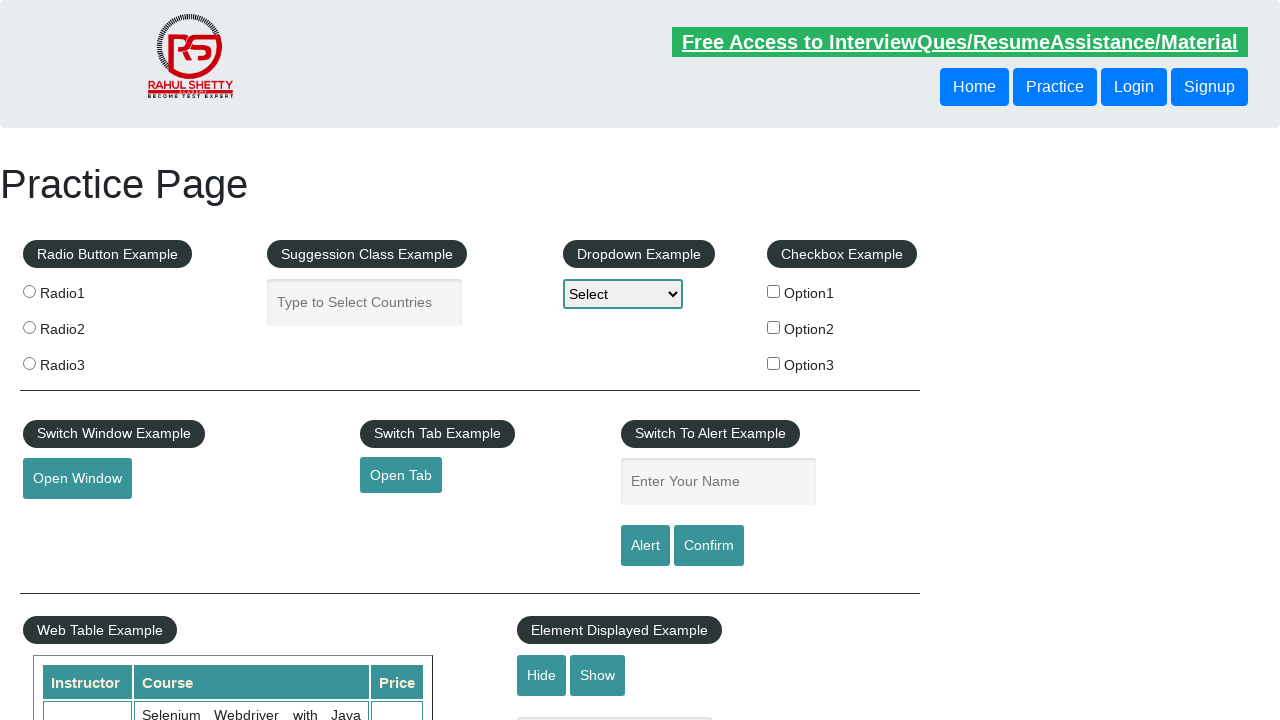

Configured one-time dialog handler for alert
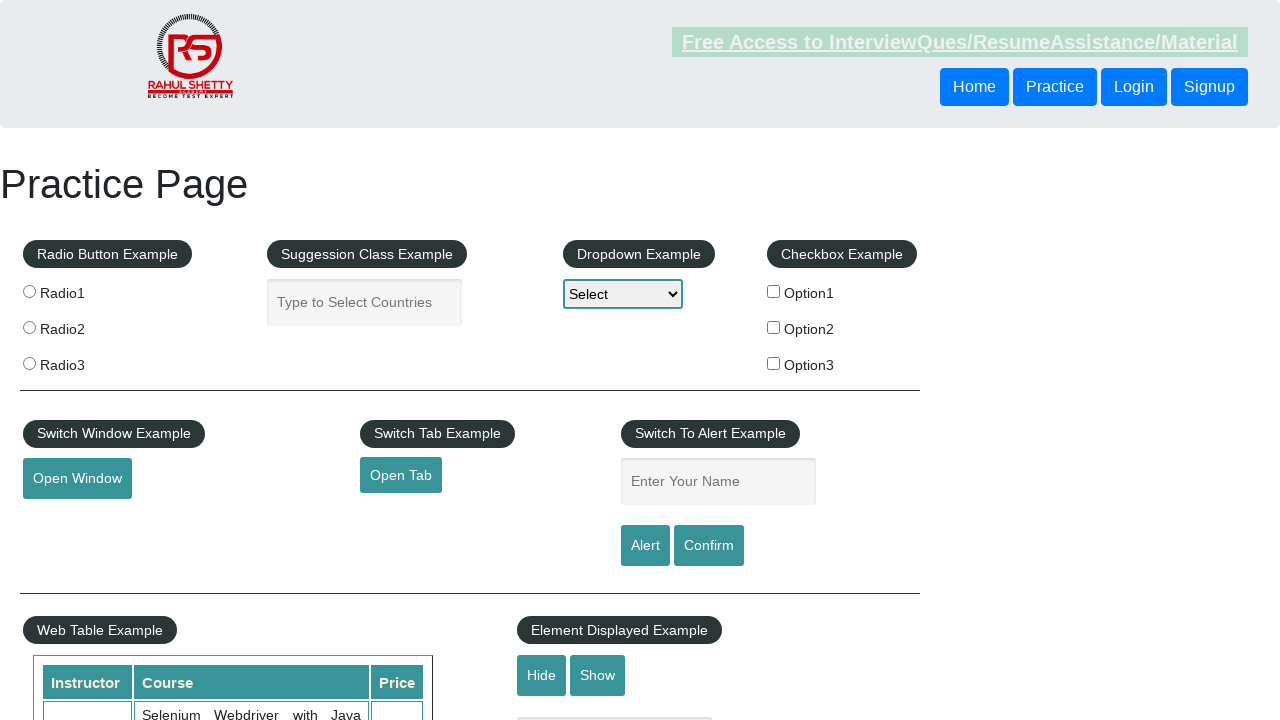

Clicked alert button to trigger alert dialog at (645, 546) on #alertbtn
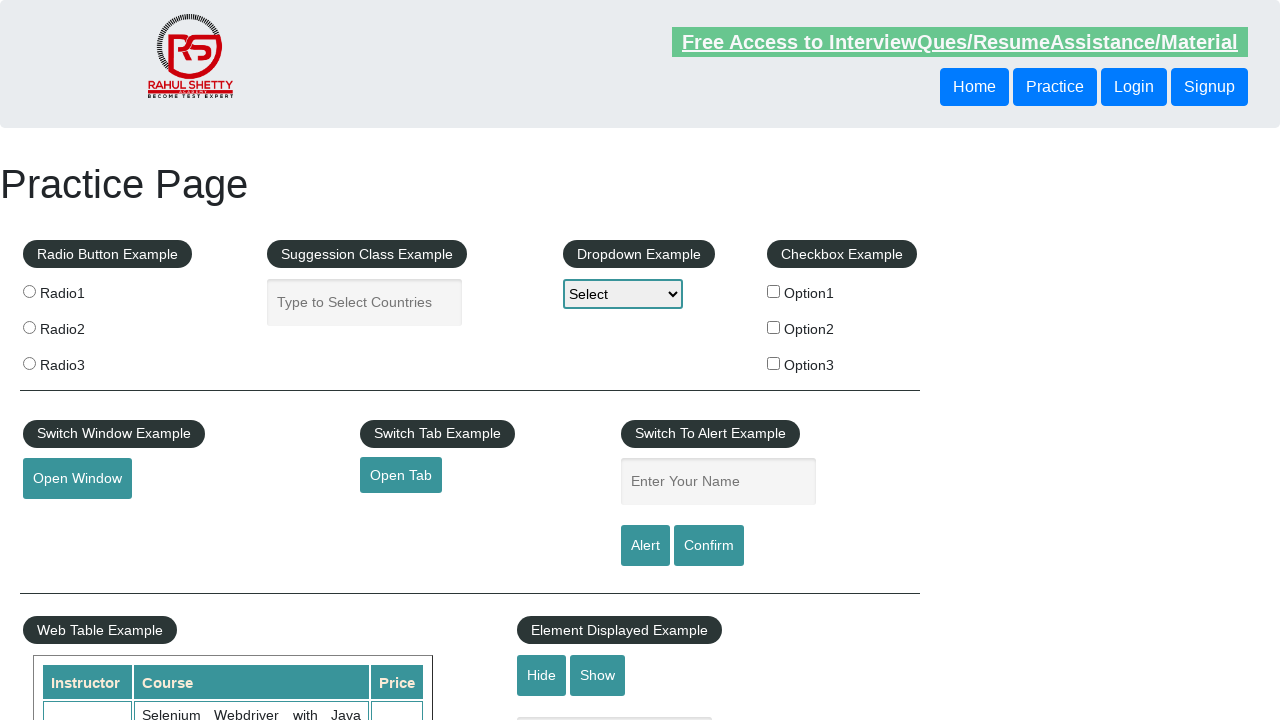

Alert dialog was accepted and handled
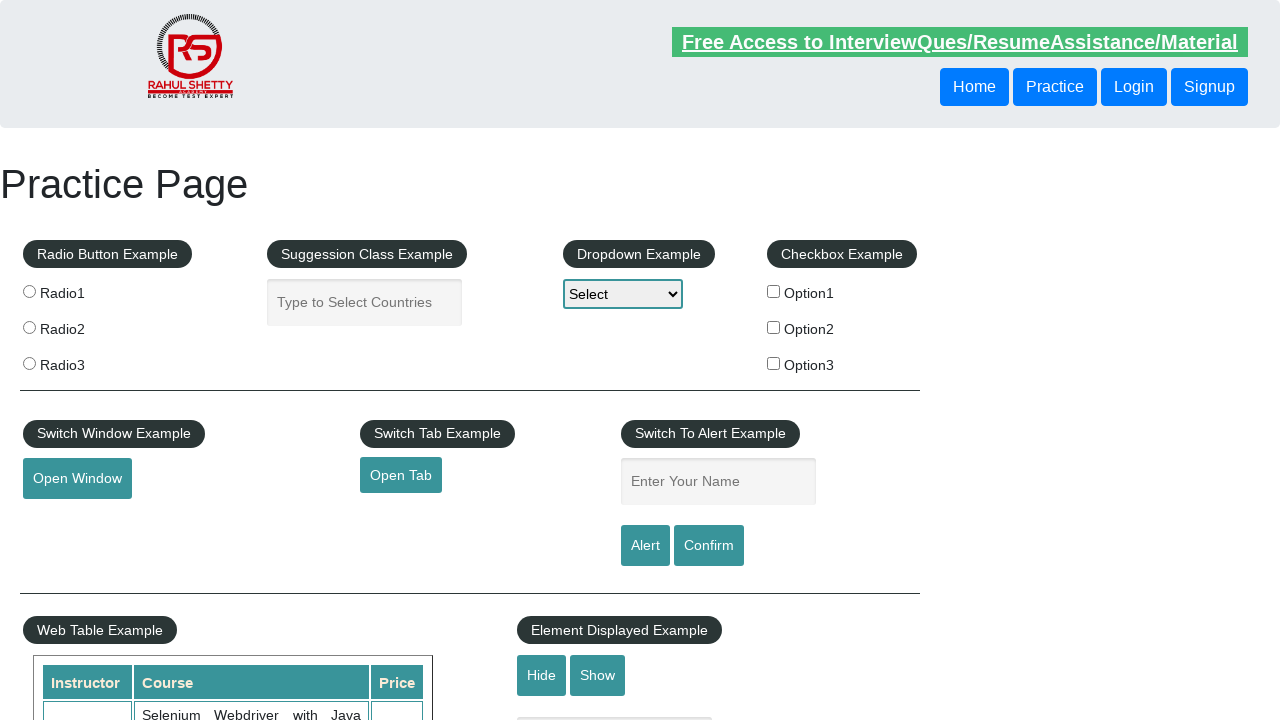

Configured one-time dialog handler to dismiss confirm dialog
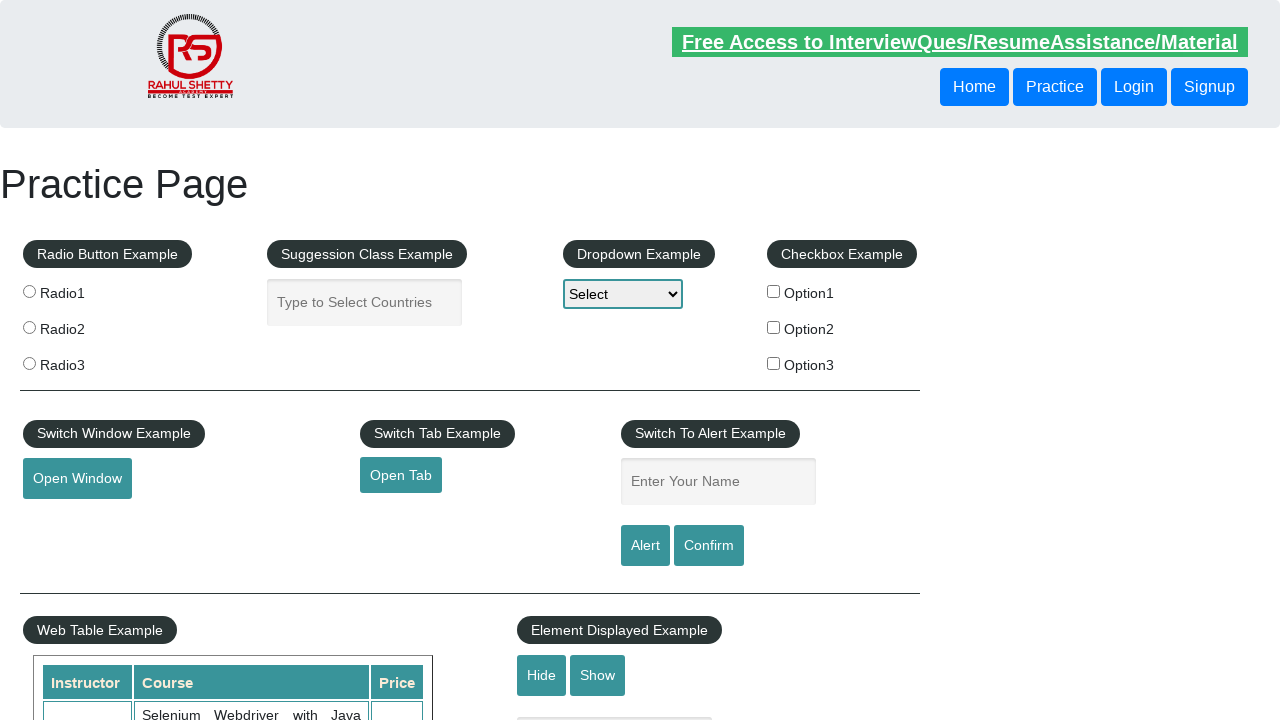

Clicked confirm button to trigger confirm dialog at (709, 546) on input#confirmbtn
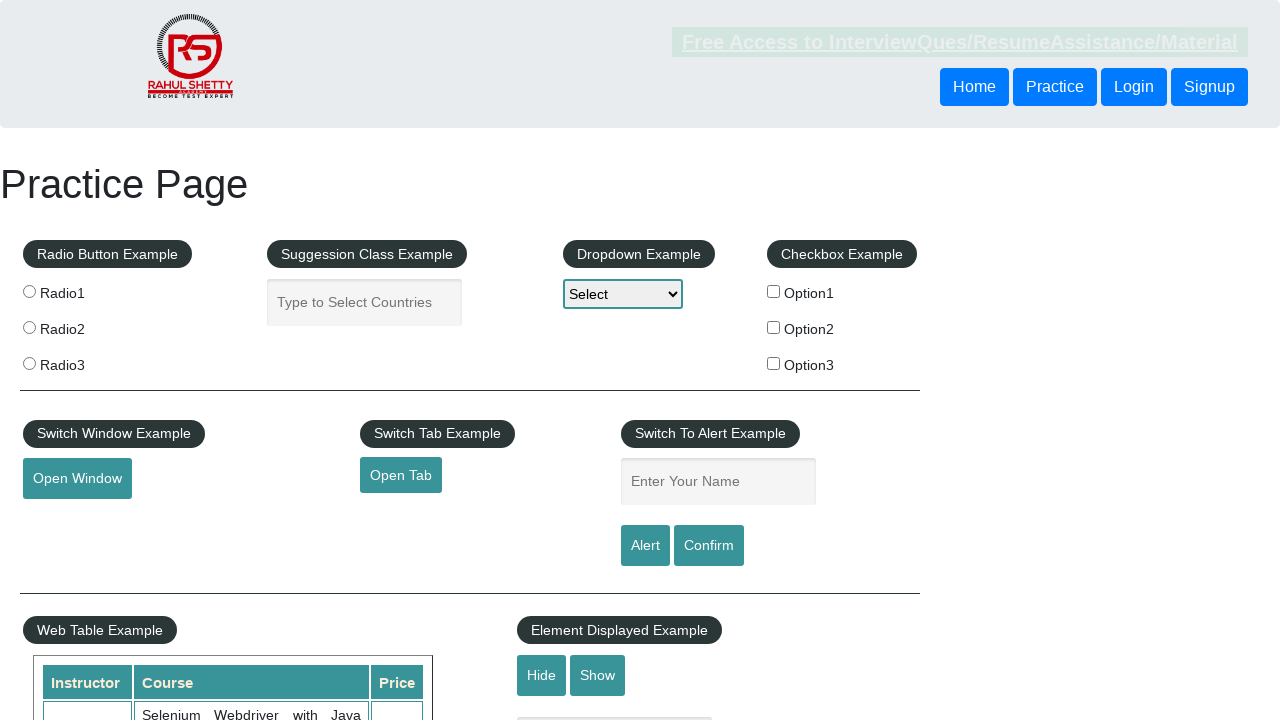

Confirm dialog was dismissed and handled
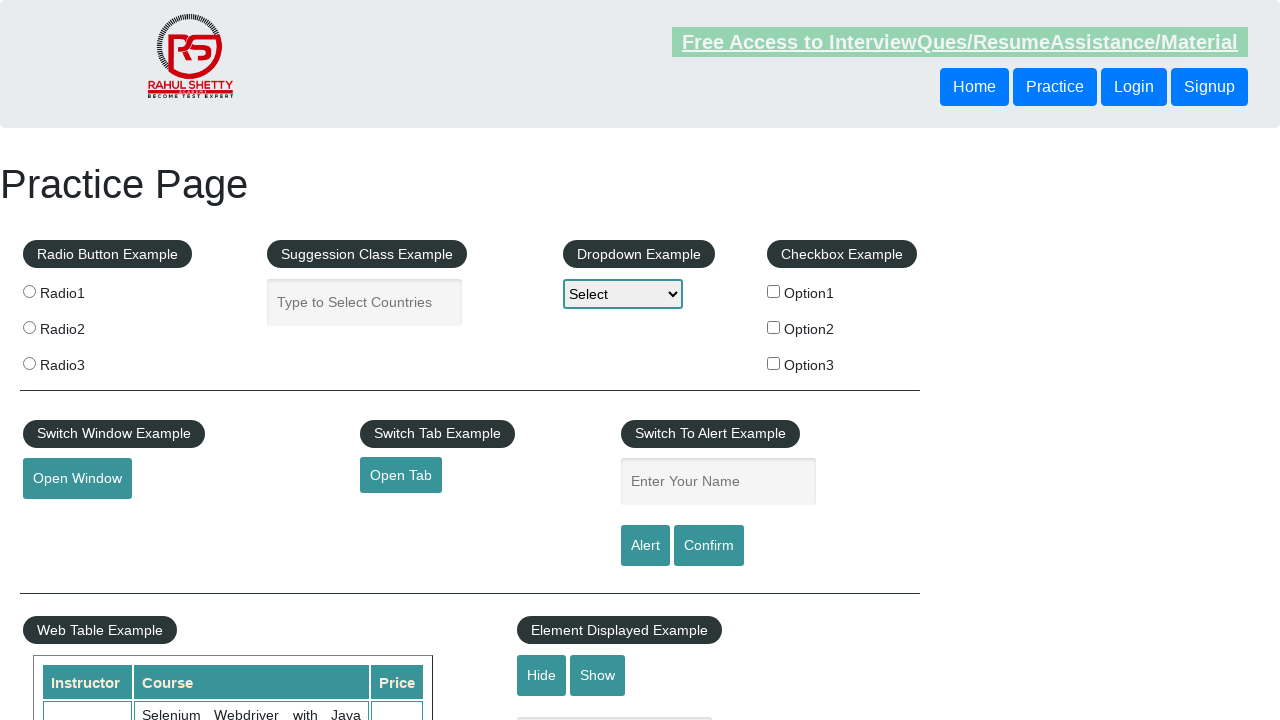

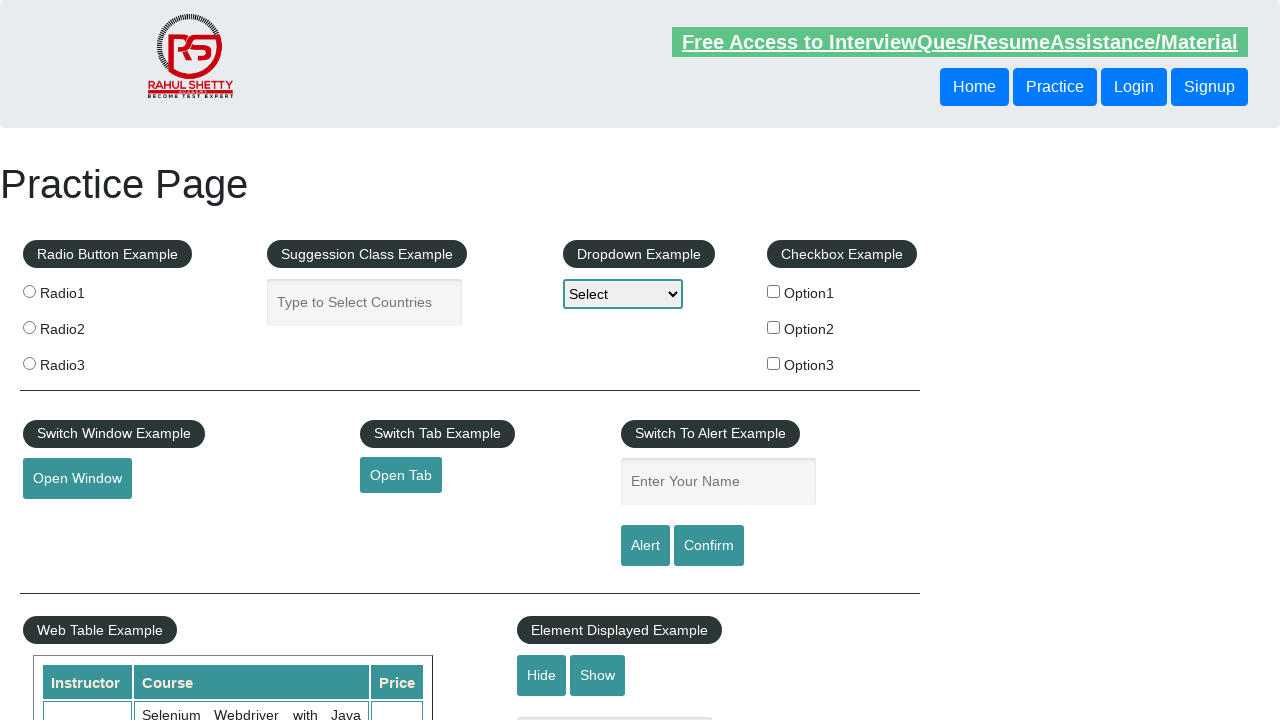